Tests payment validation by attempting to pay without entering billing information and verifies error message

Starting URL: https://shopdemo.e-junkie.com/

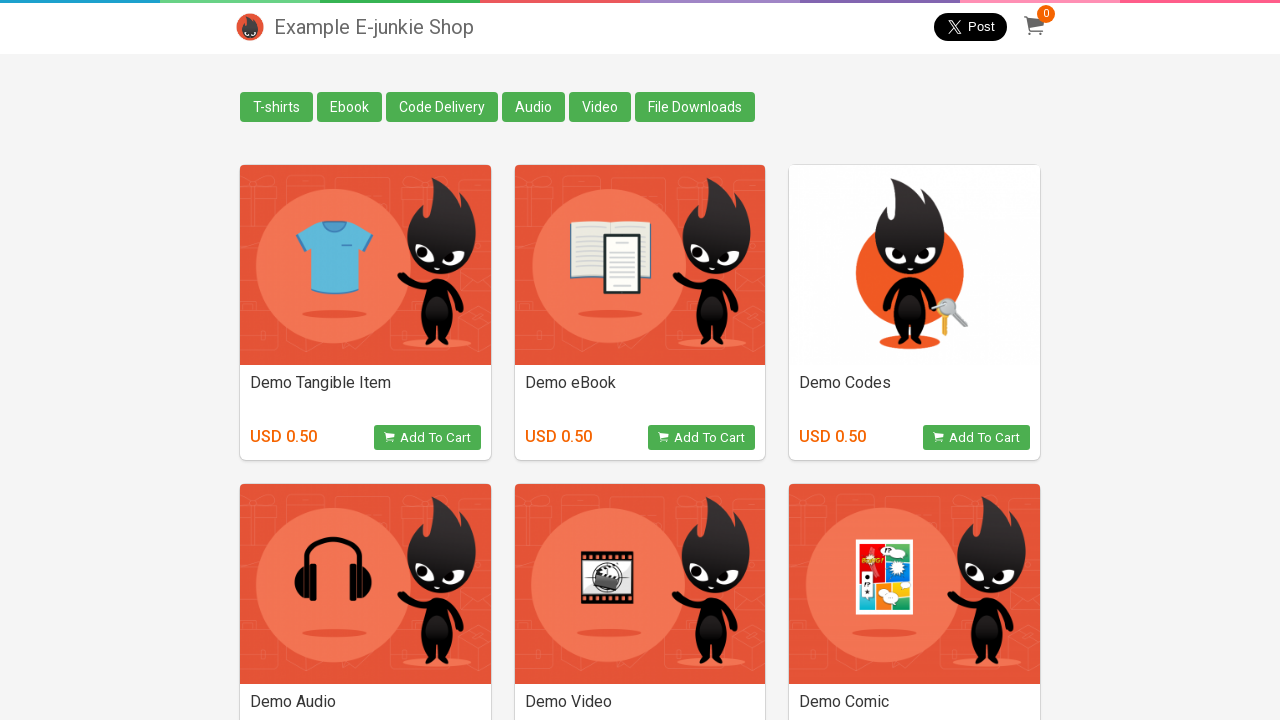

Clicked add to cart button for second ebook product at (702, 438) on (//button[@class='view_product'])[2]
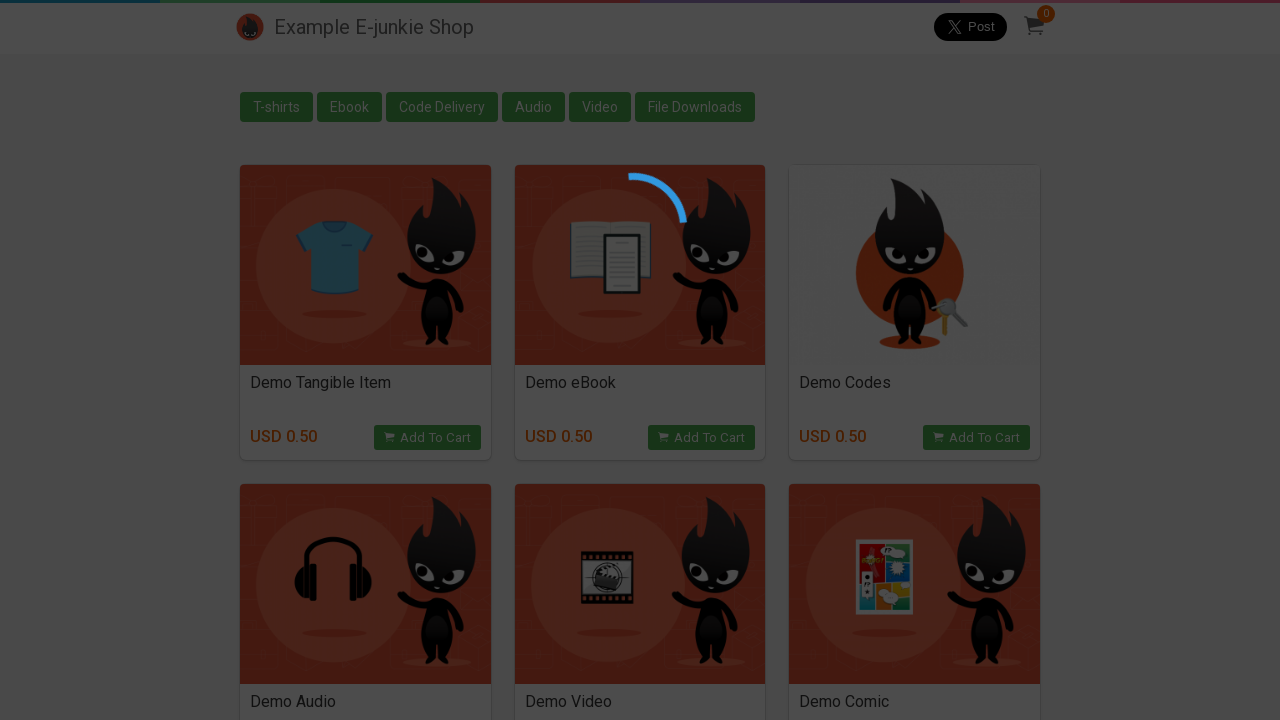

Checkout iframe appeared
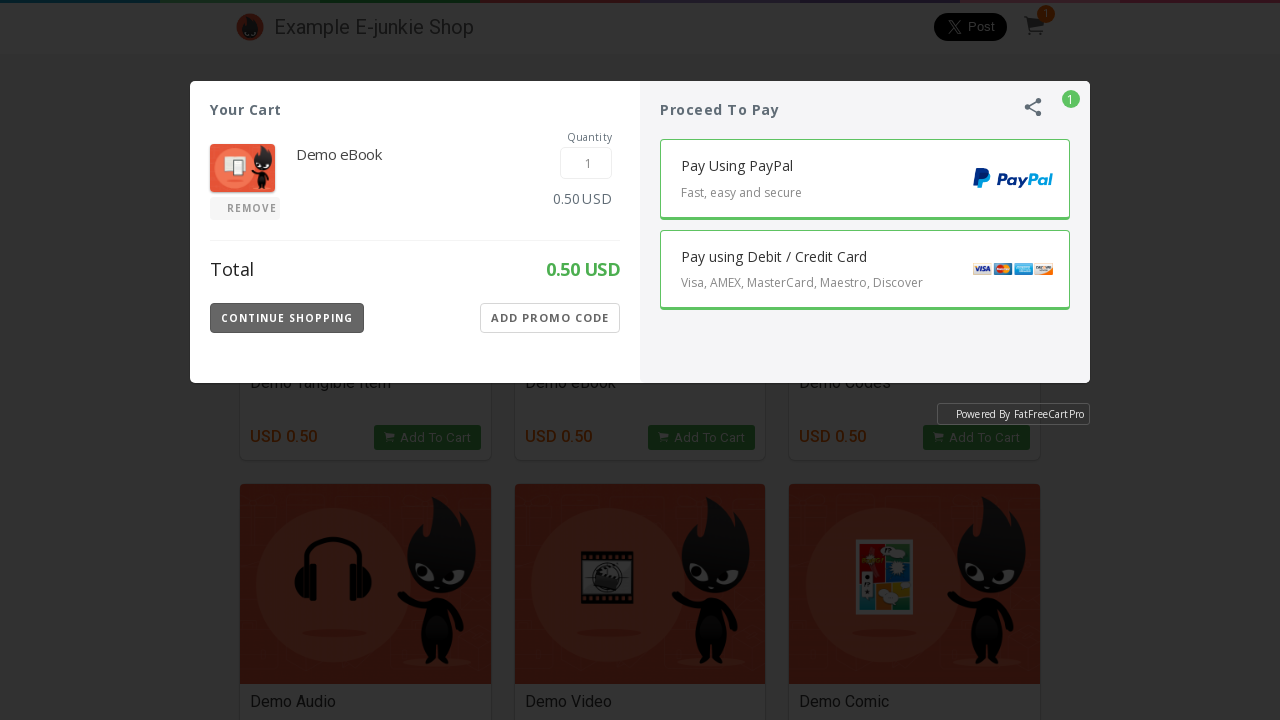

Located checkout iframe
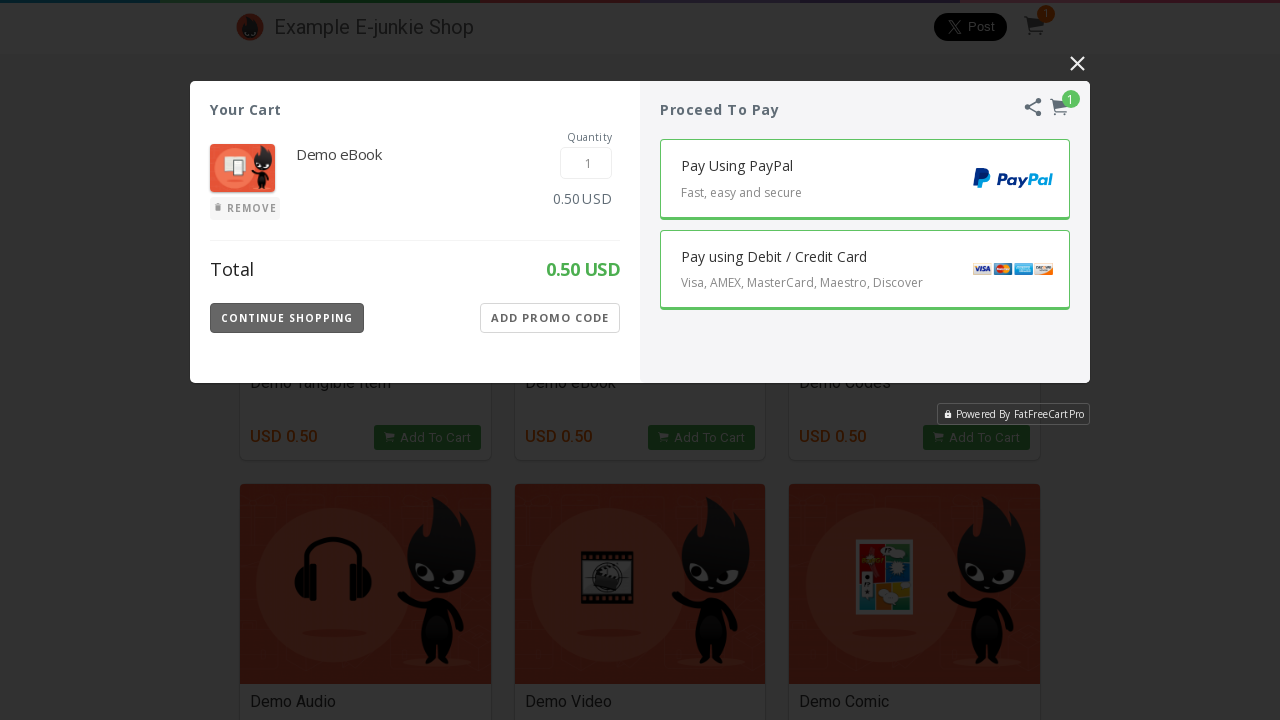

Clicked pay using card button at (865, 270) on xpath=//iframe[@class='EJIframeV3 EJOverlayV3'] >> internal:control=enter-frame 
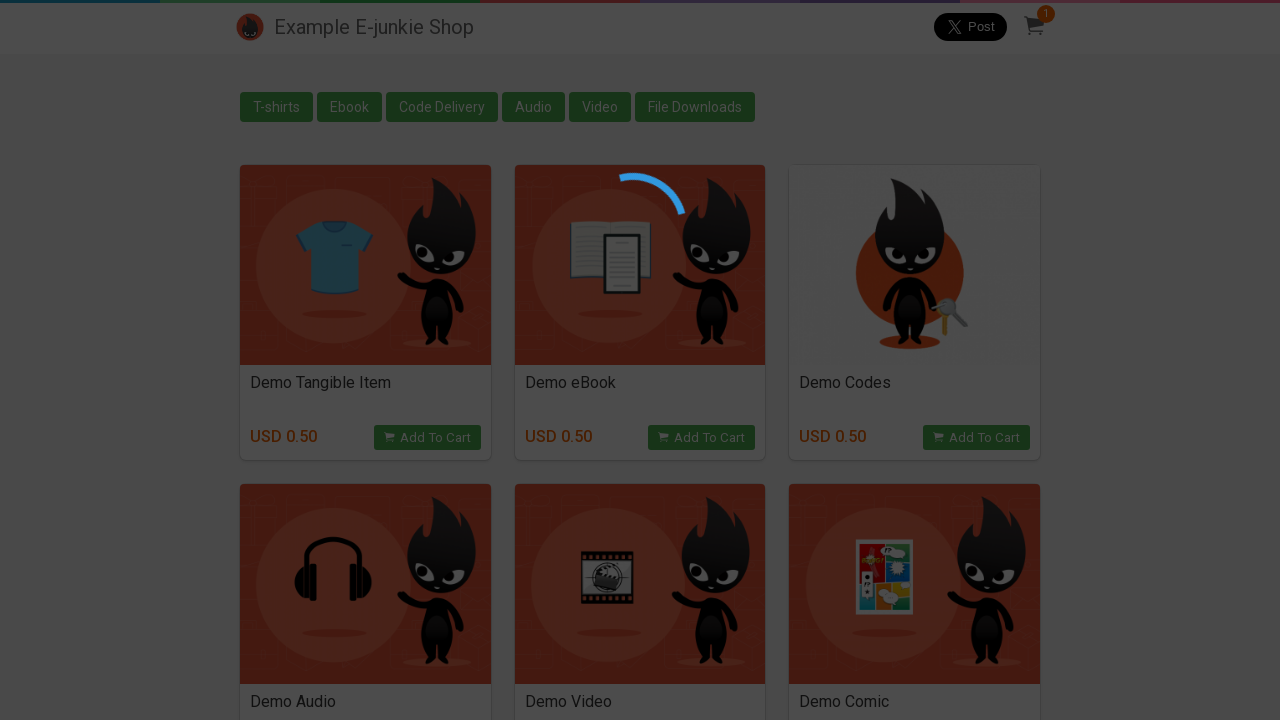

Clicked pay button without entering billing information at (865, 293) on xpath=//iframe[@class='EJIframeV3 EJOverlayV3'] >> internal:control=enter-frame 
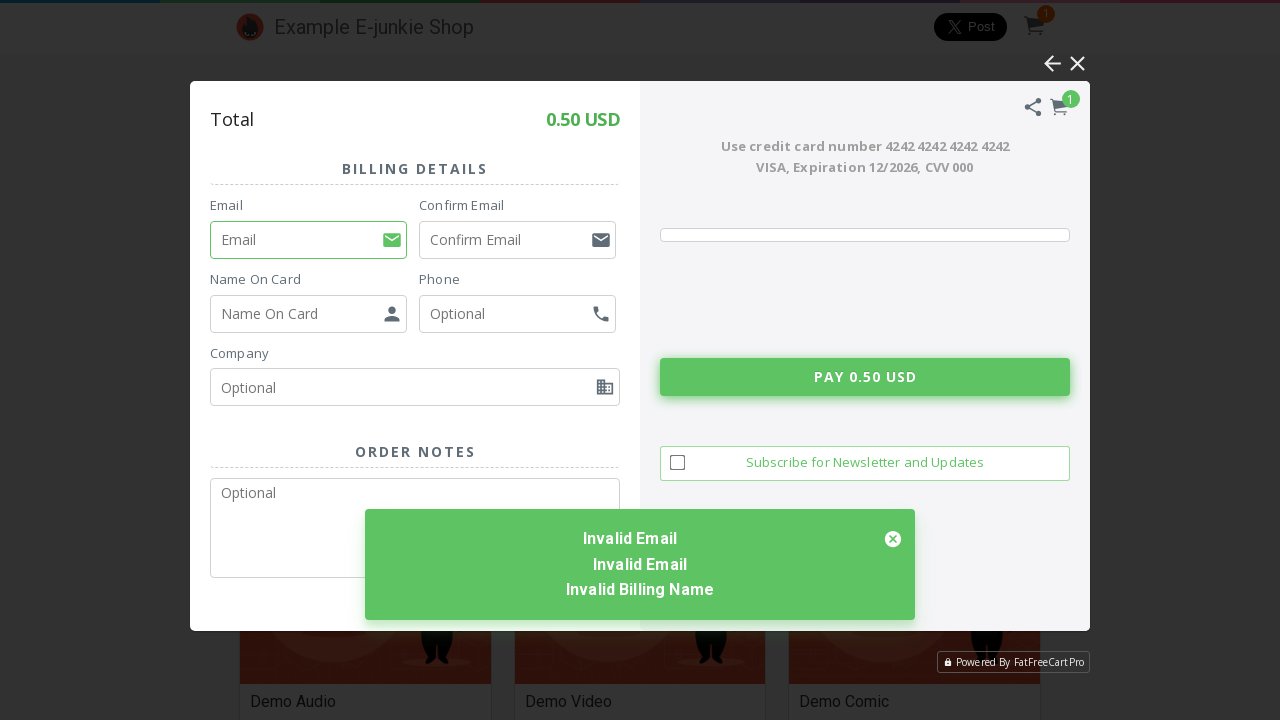

Validation error message 'Invalid Billing Name' appeared
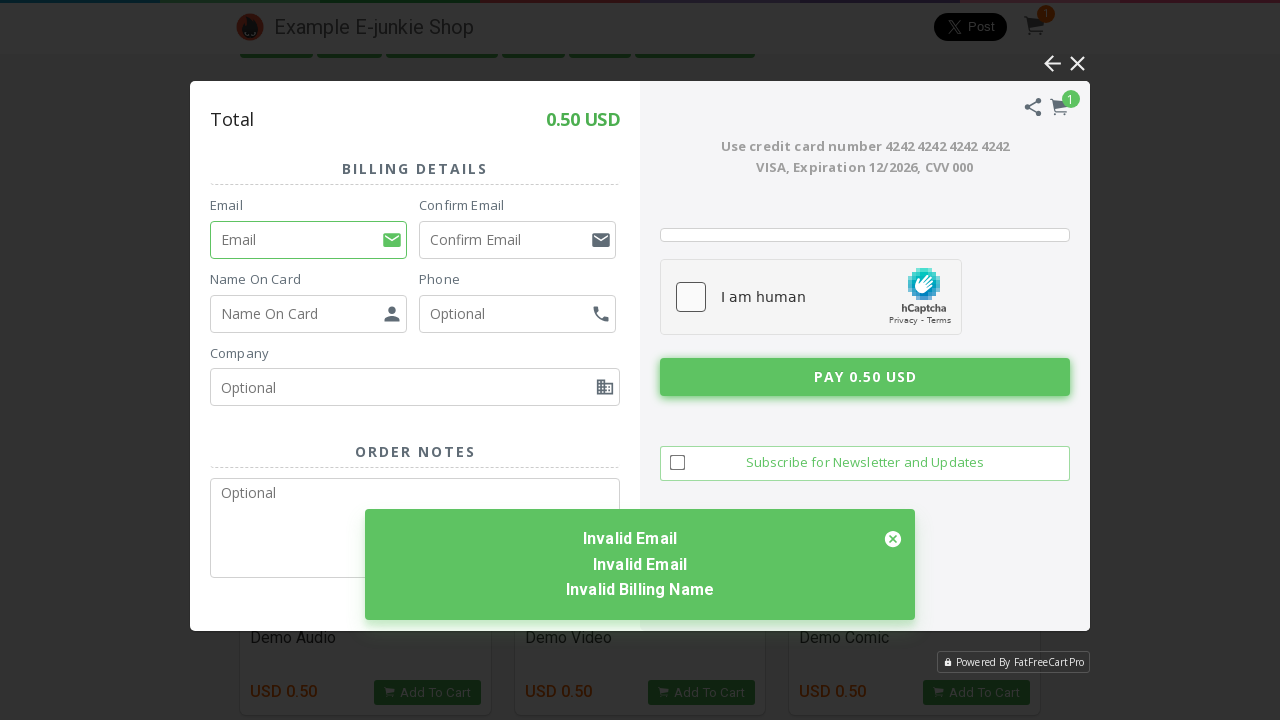

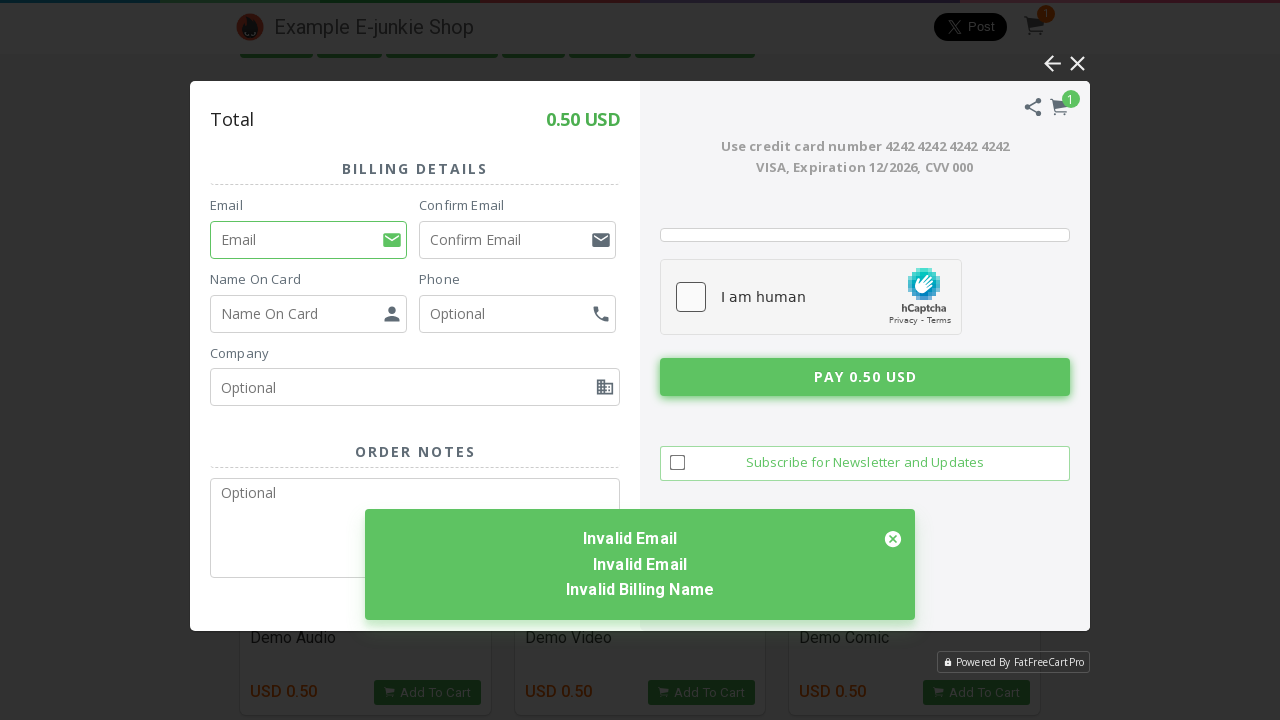